Tests browser tab management by opening multiple tabs, switching between them, and interacting with elements on different pages

Starting URL: https://www.selenium.dev/

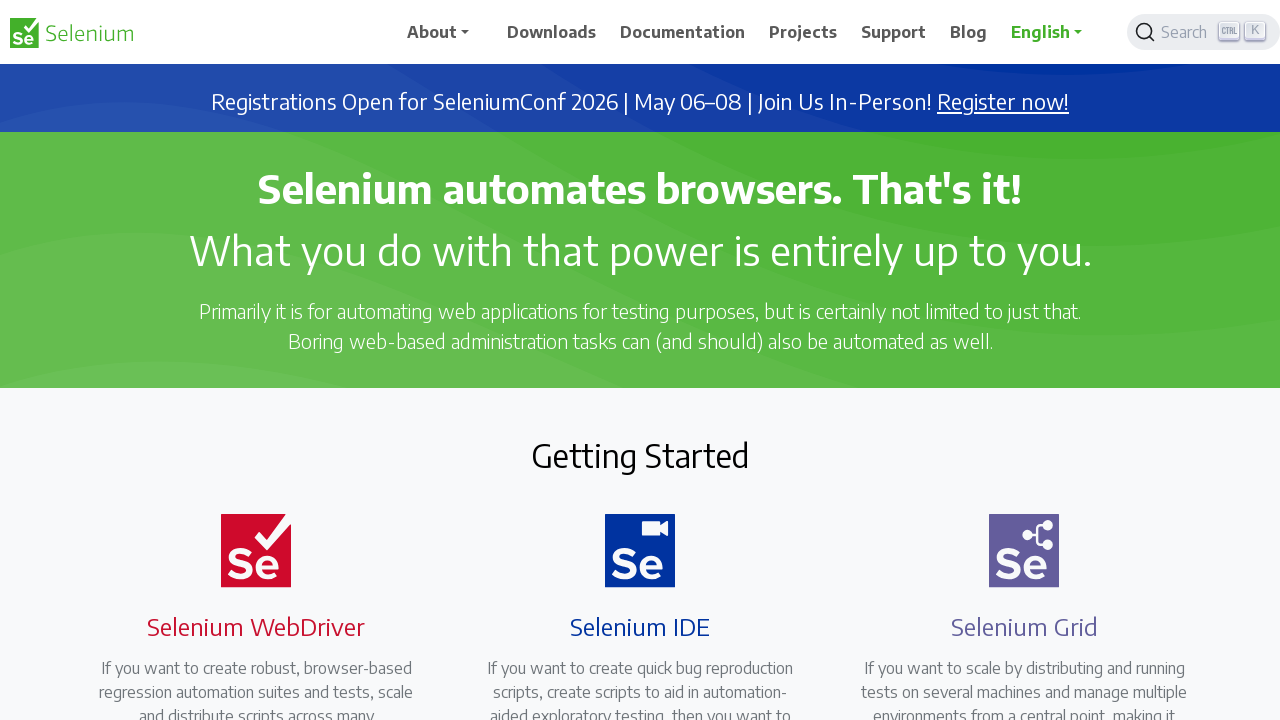

Created a new browser tab
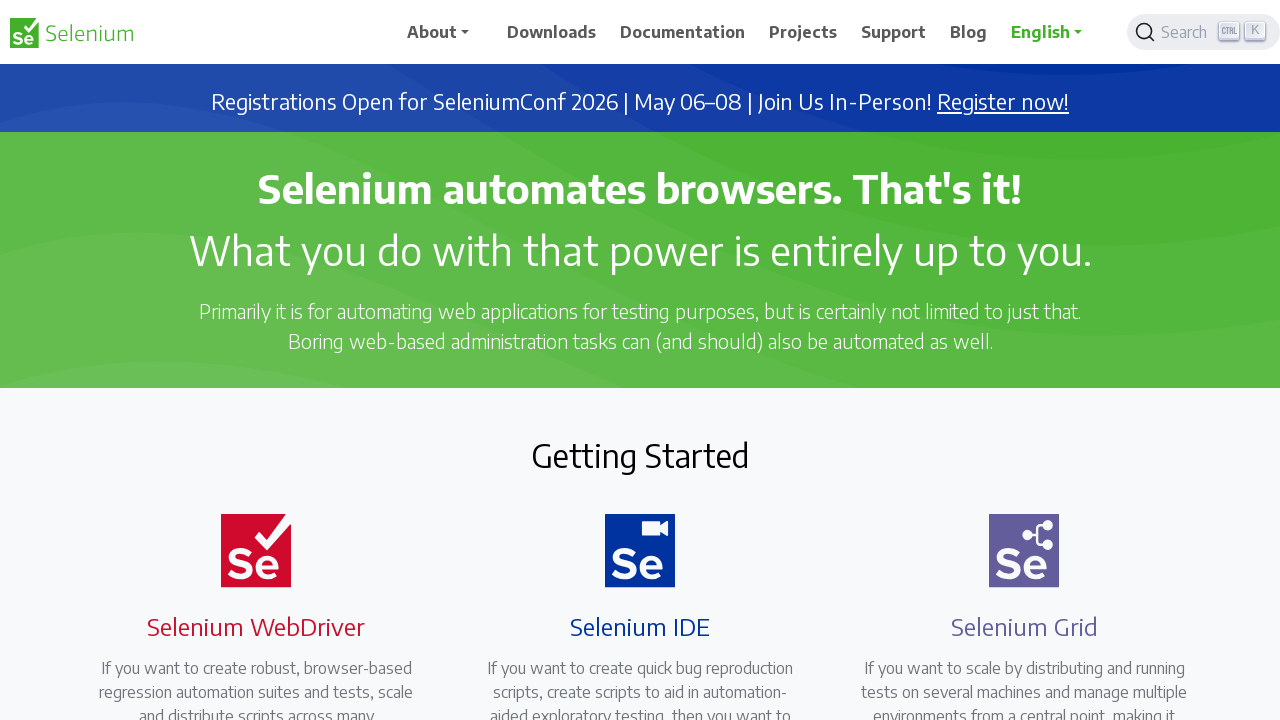

Navigated to Playwright documentation site in new tab
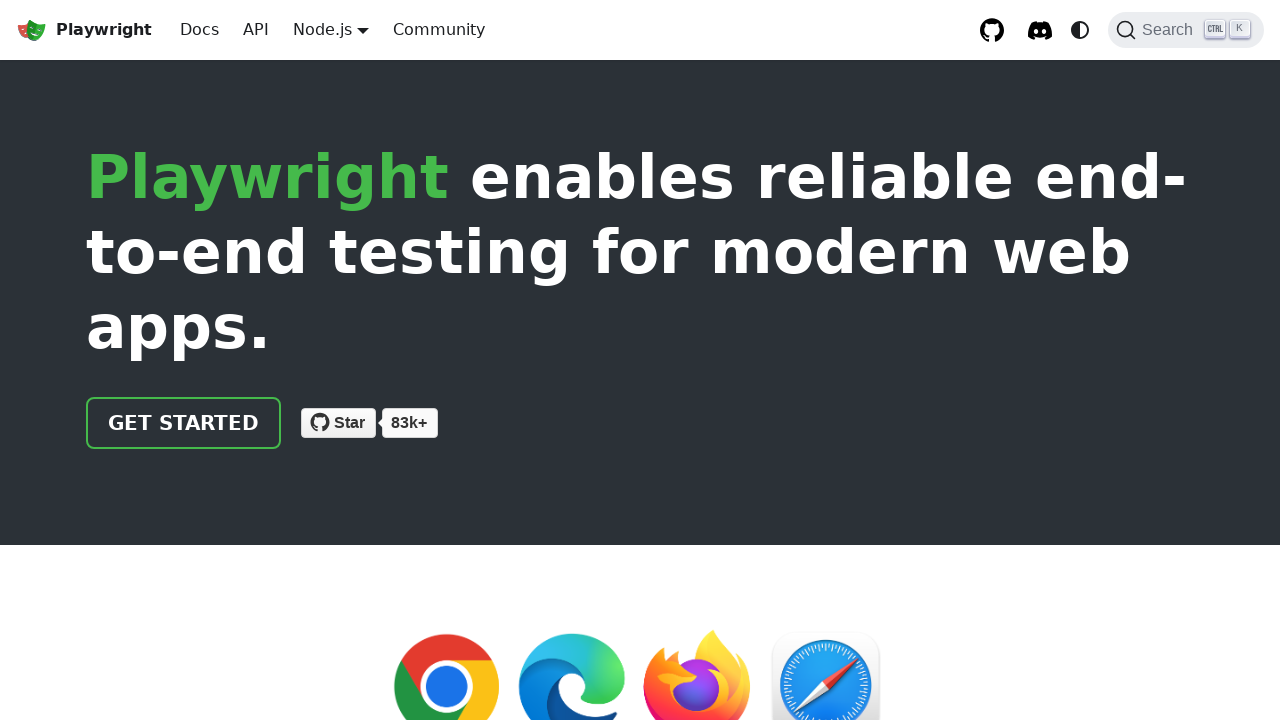

Clicked 'Get Started' button on Playwright site at (184, 423) on .getStarted_Sjon
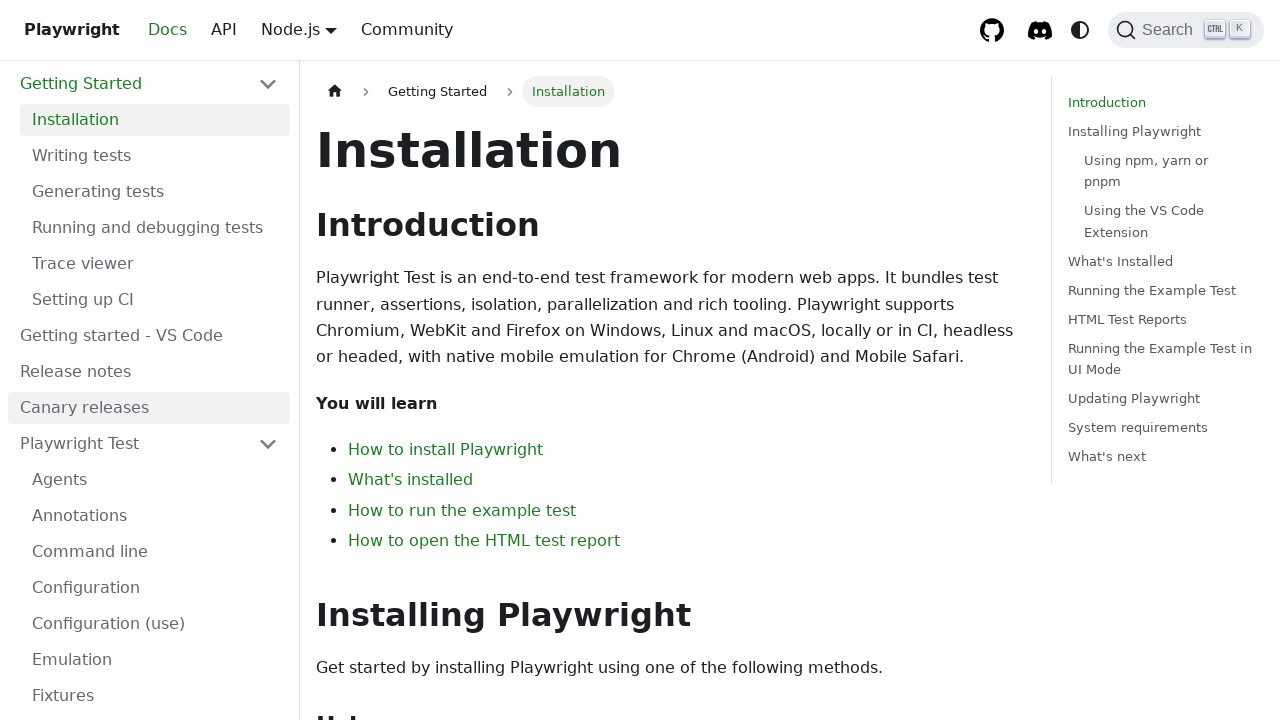

Clicked navbar dropdown on Selenium site at (445, 32) on #navbarDropdown
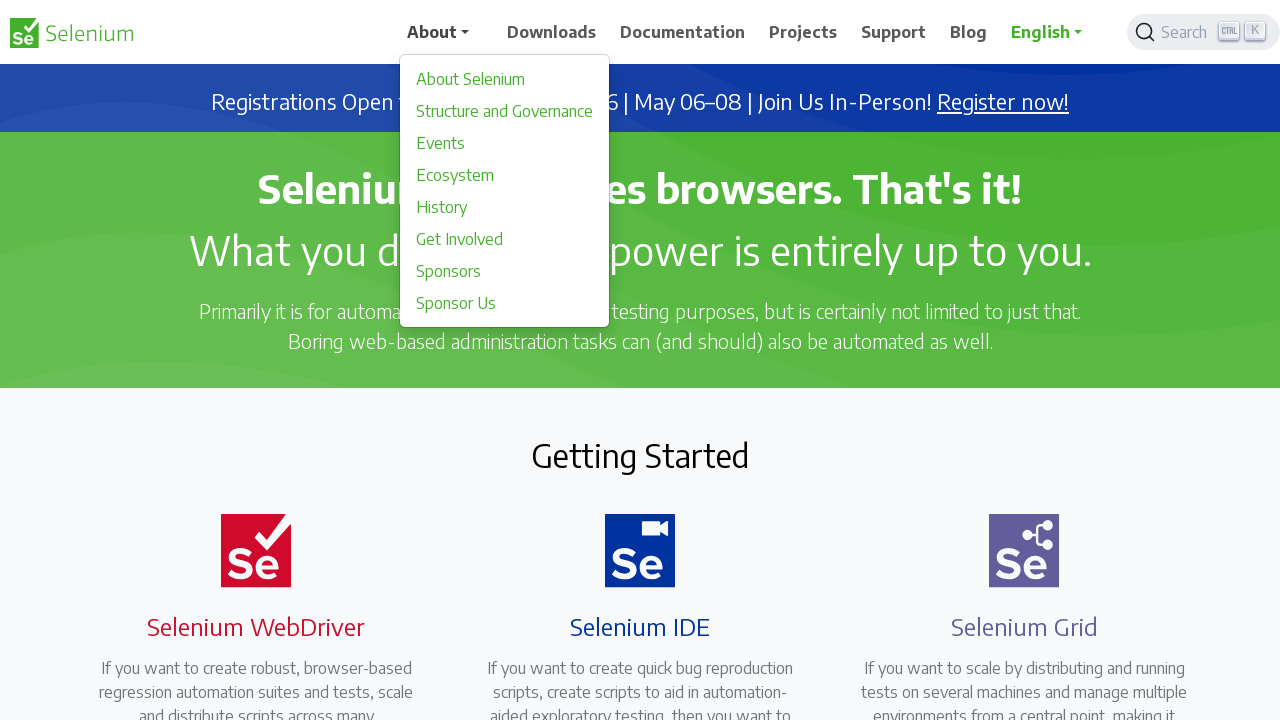

Closed the Playwright documentation tab
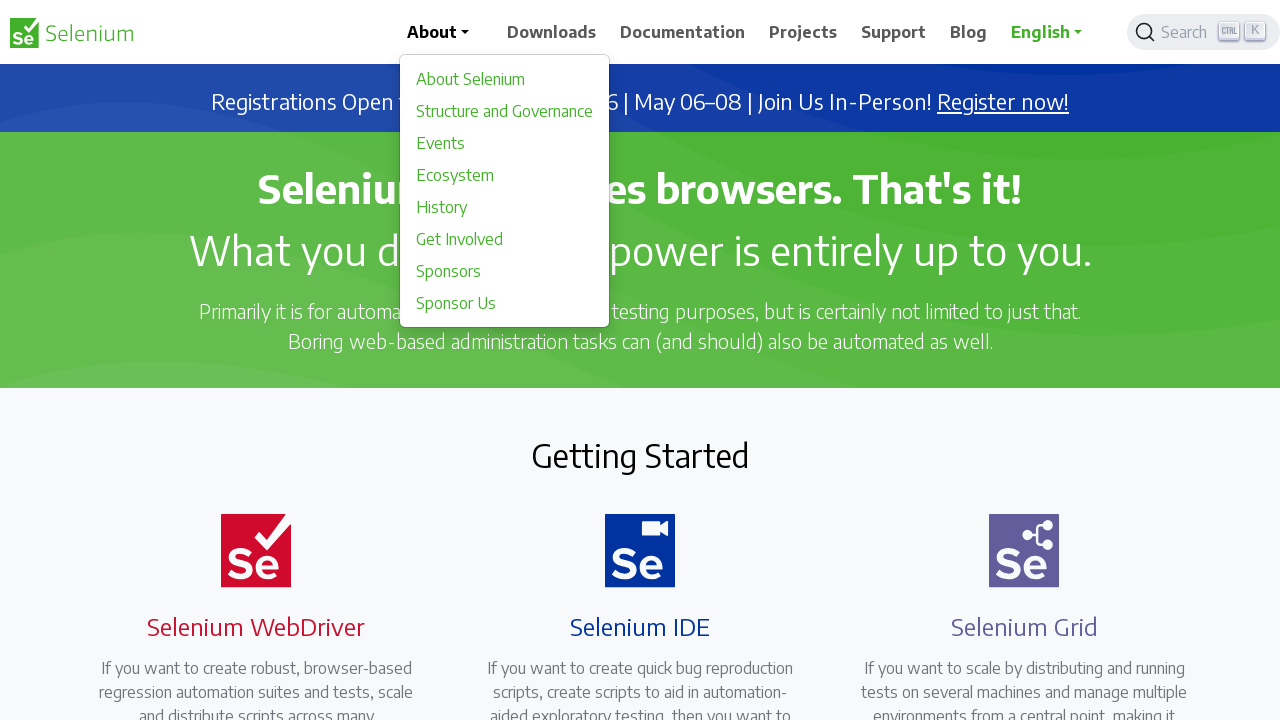

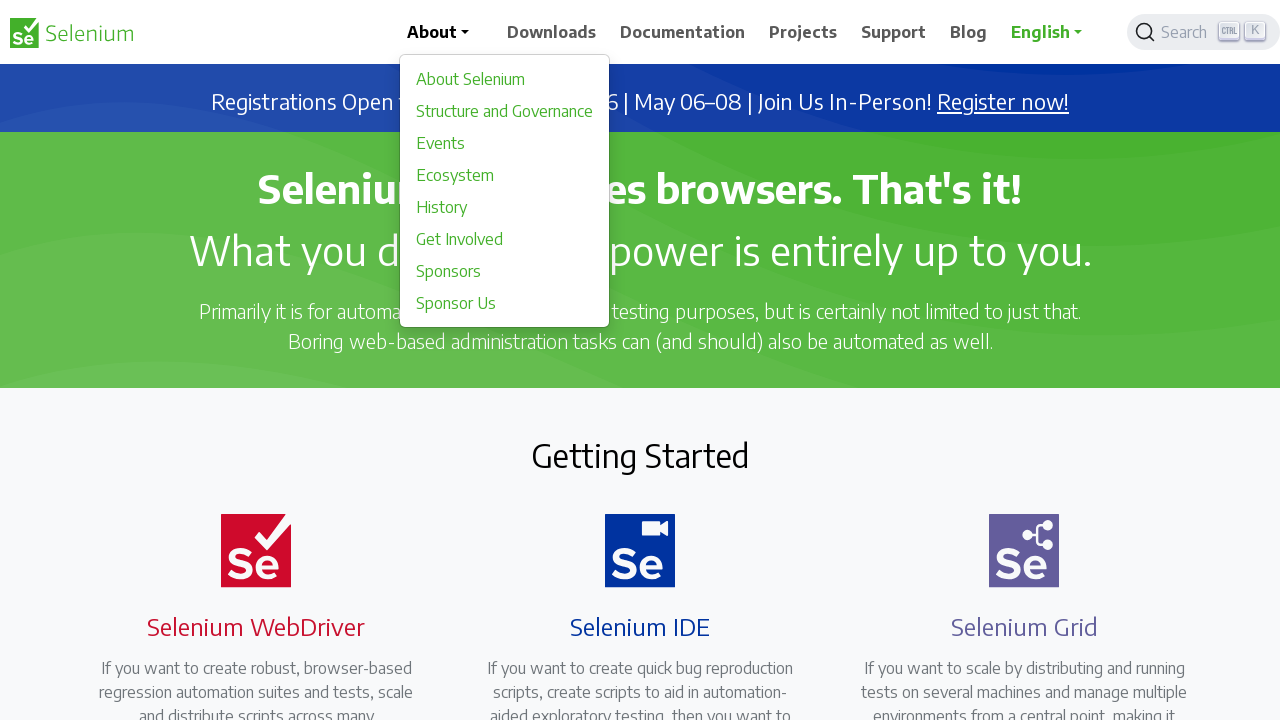